Tests footer links by opening each link in a new tab using keyboard shortcut and switching between tabs to verify they load correctly

Starting URL: https://qaclickacademy.com/practice.php/

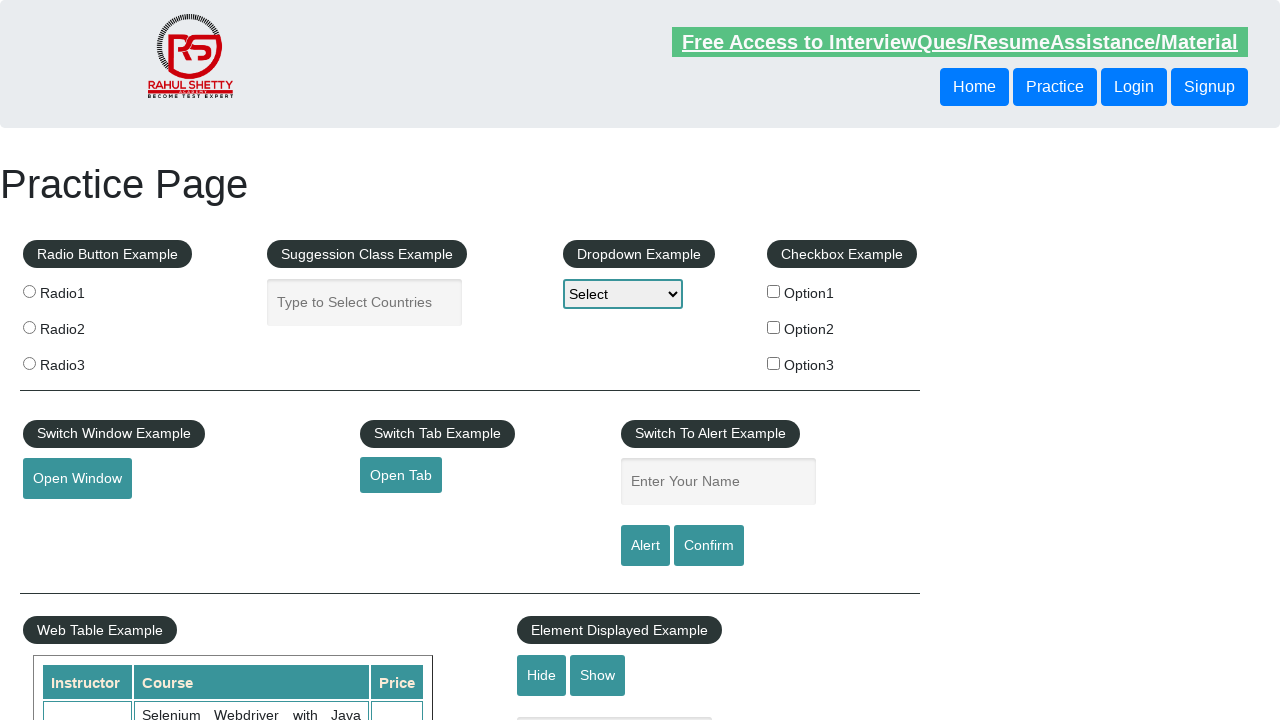

Counted total links on page
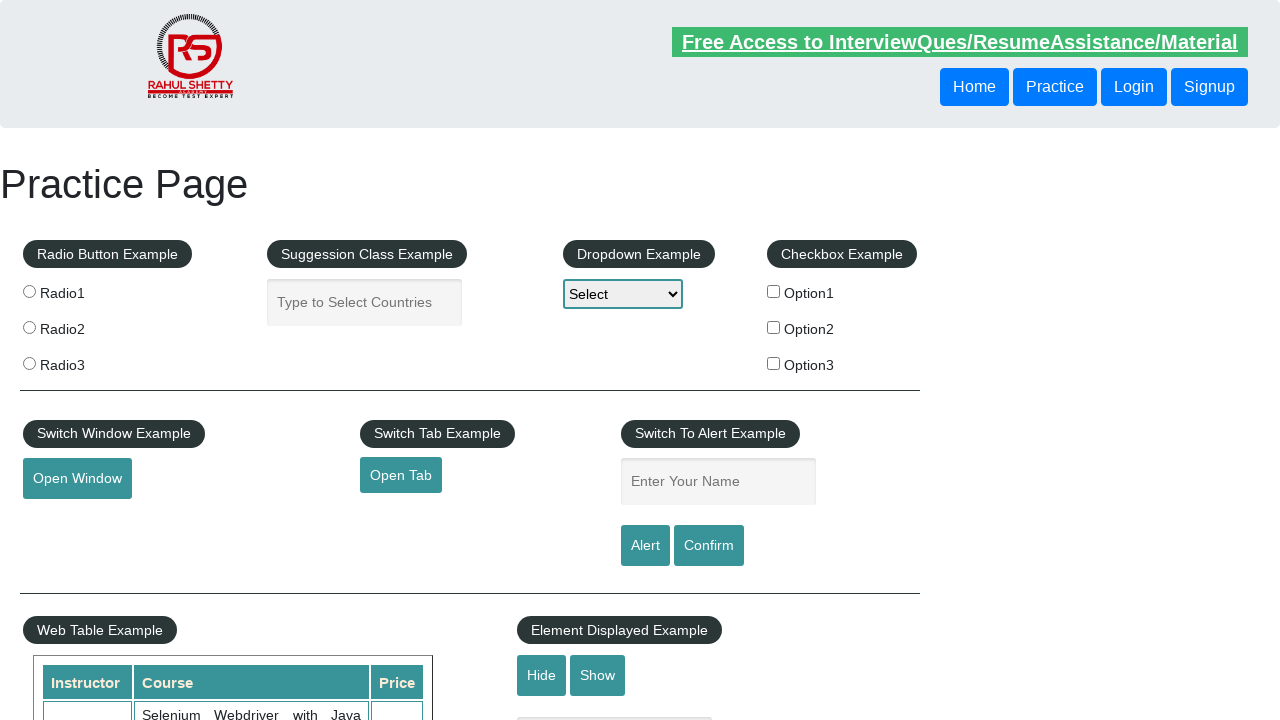

Located footer element with ID 'gf-BIG'
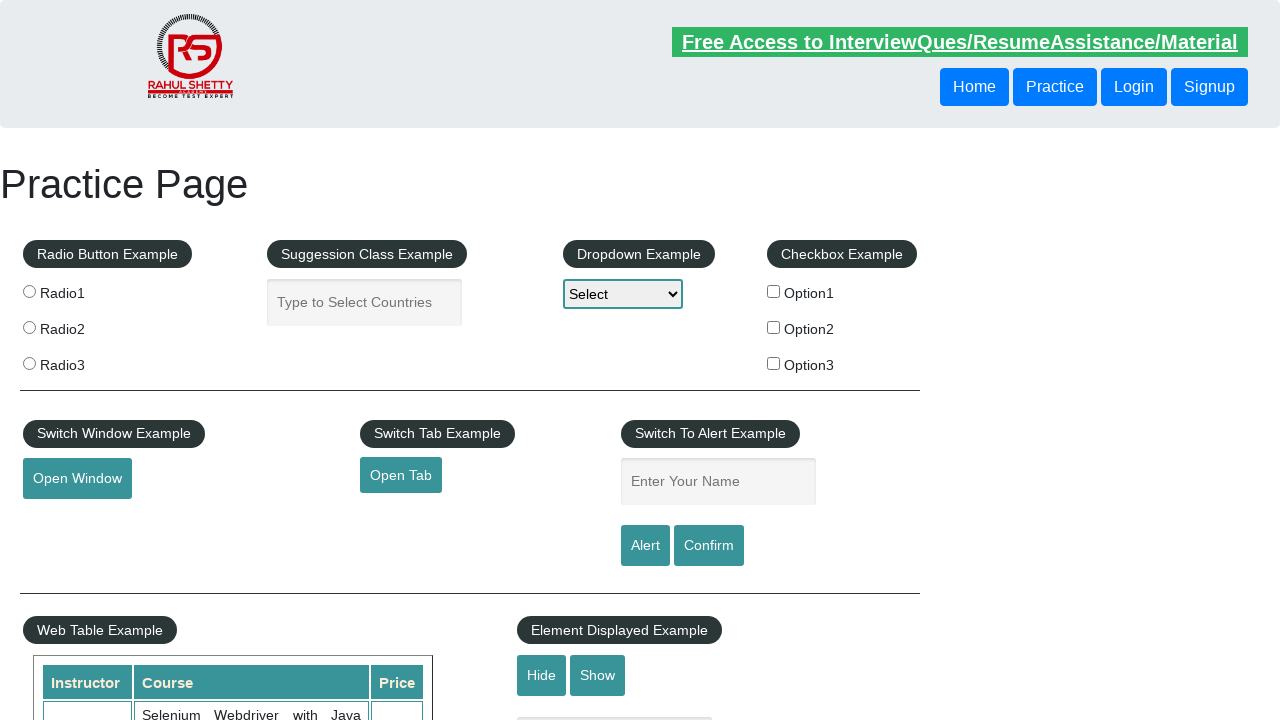

Counted links within footer element
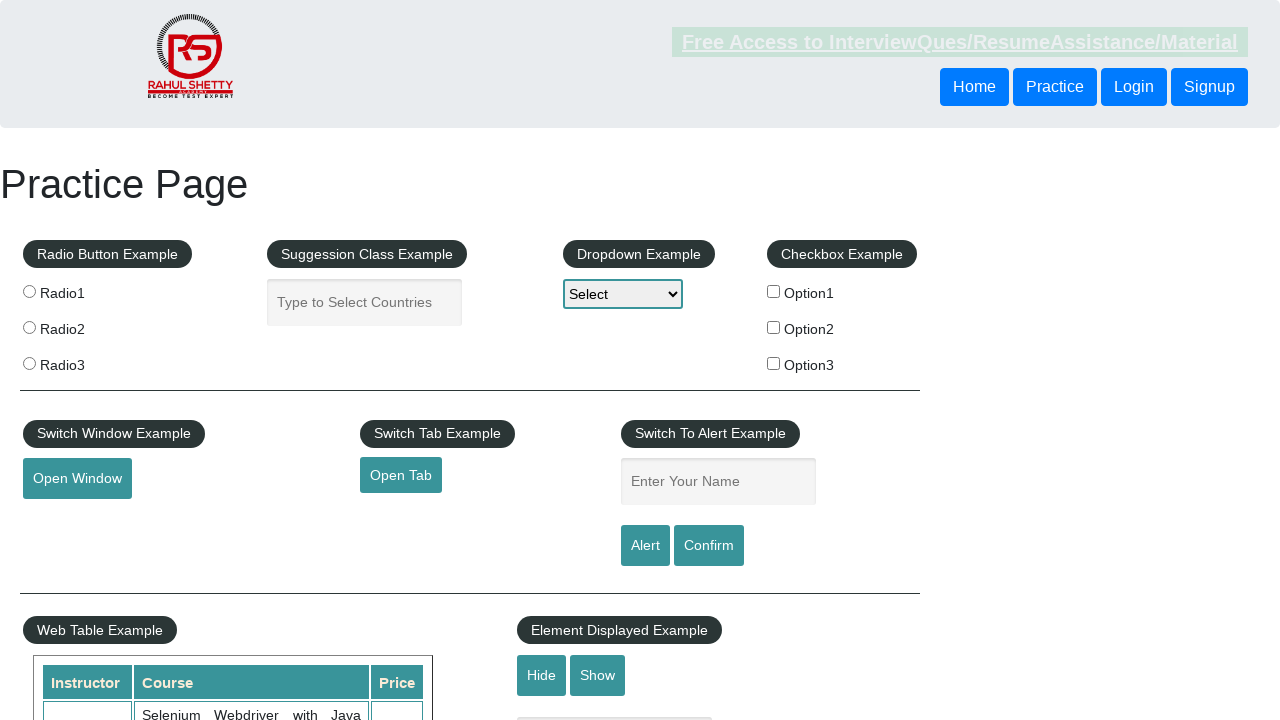

Located first column in footer table
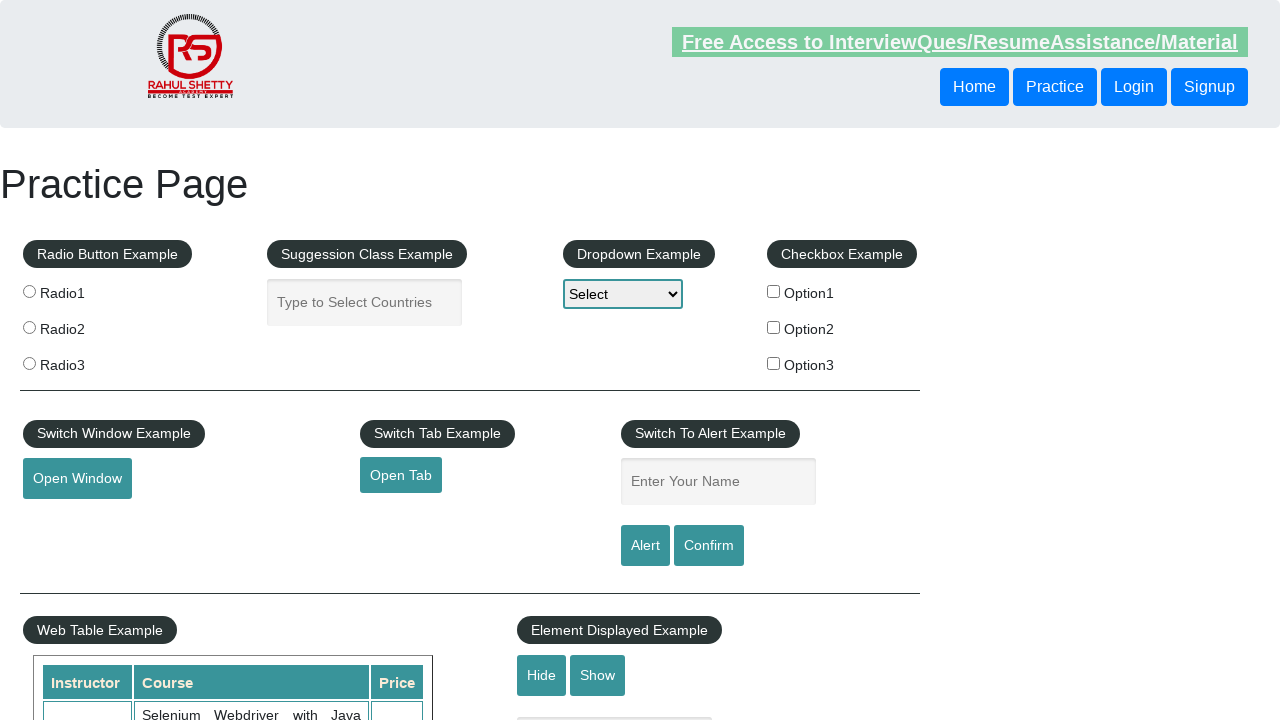

Retrieved all links from first column
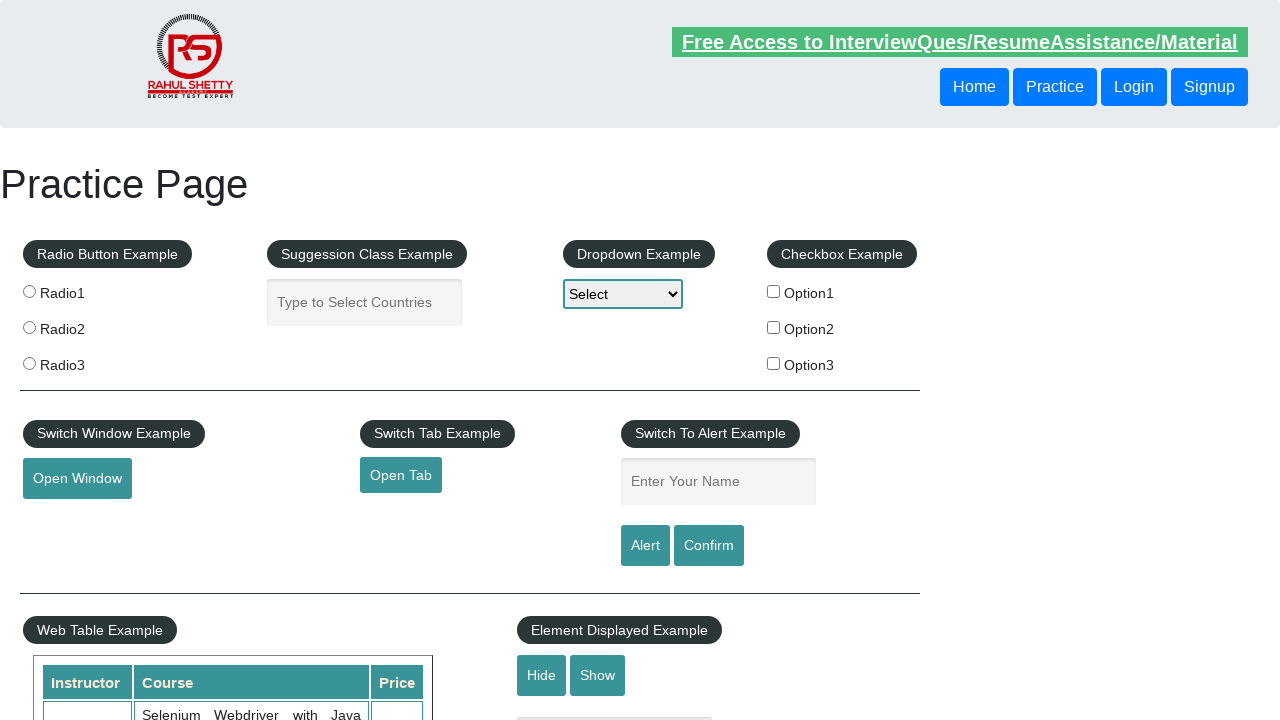

Opened footer link 1 in new tab using Ctrl+Click at (68, 520) on #gf-BIG >> xpath=//table/tbody/tr/td[1]/ul >> a >> nth=1
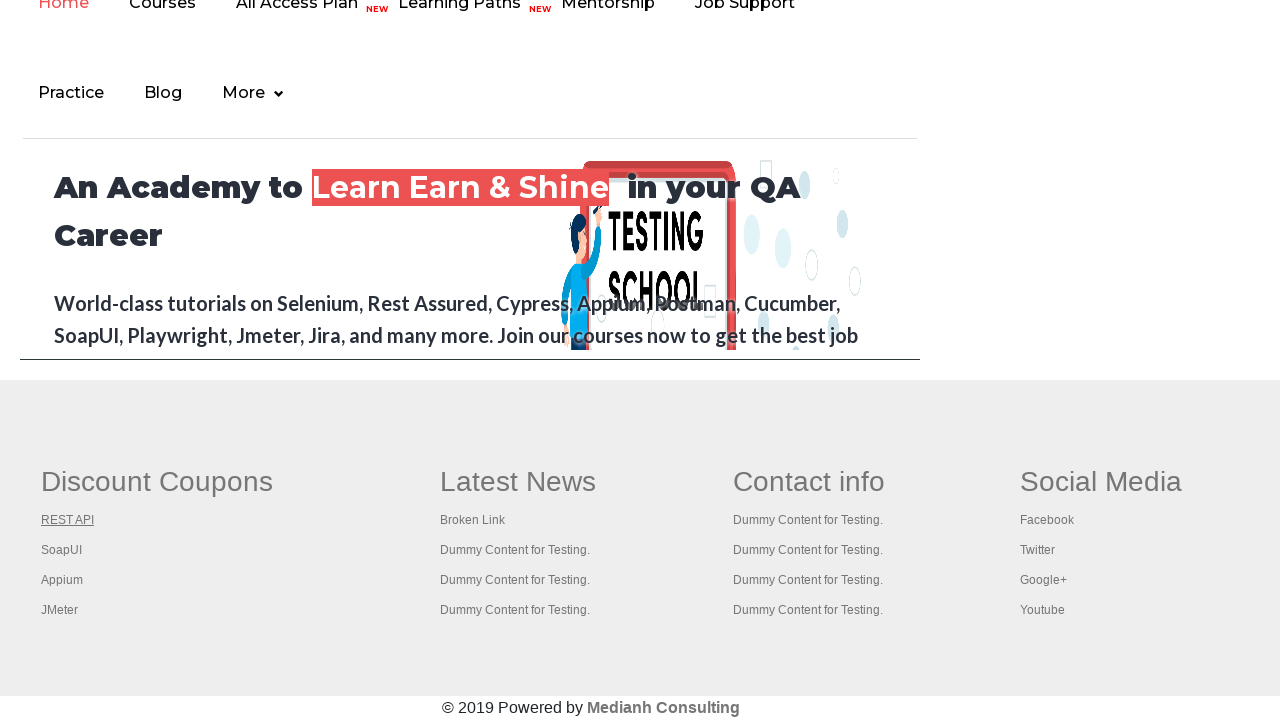

Waited 2 seconds for link 1 to load in new tab
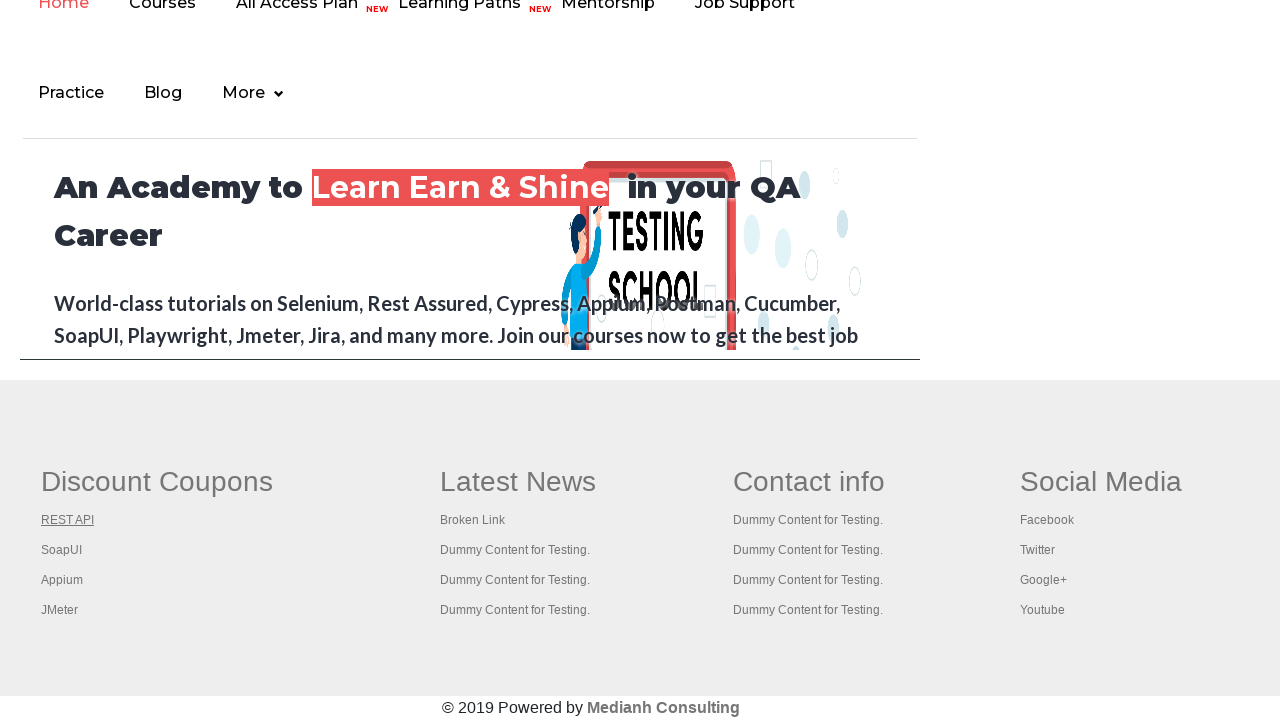

Opened footer link 2 in new tab using Ctrl+Click at (62, 550) on #gf-BIG >> xpath=//table/tbody/tr/td[1]/ul >> a >> nth=2
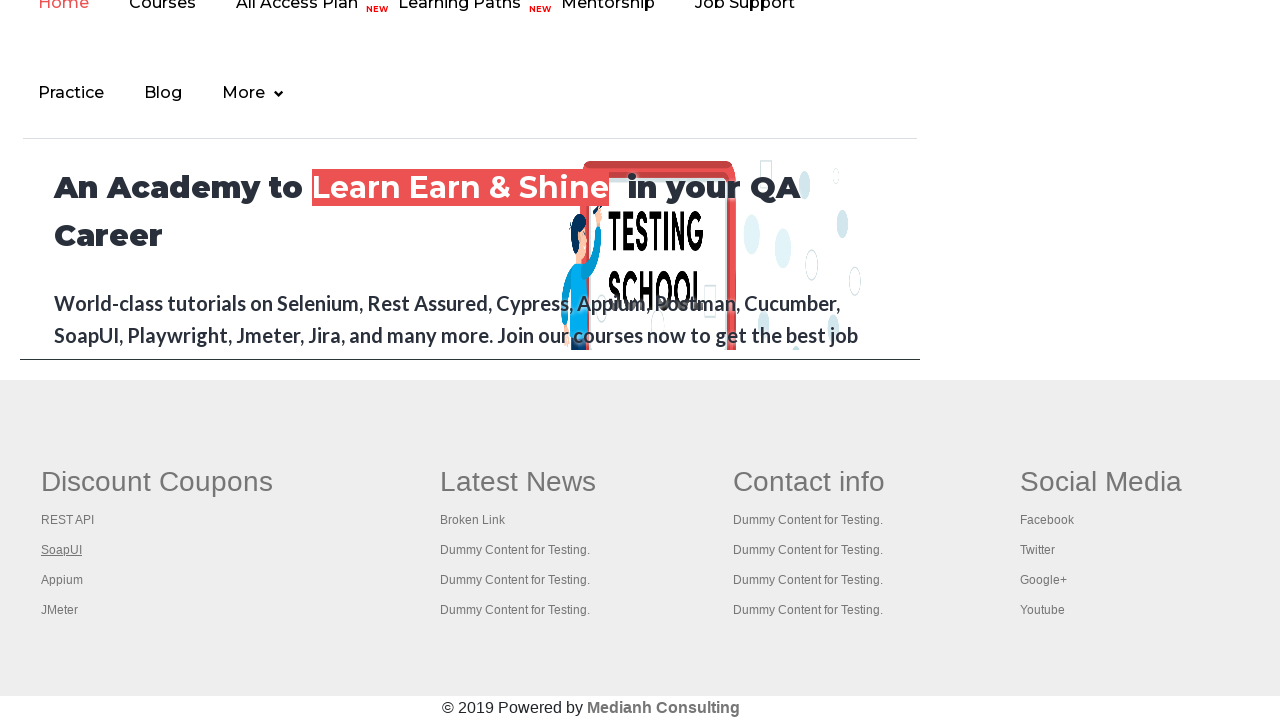

Waited 2 seconds for link 2 to load in new tab
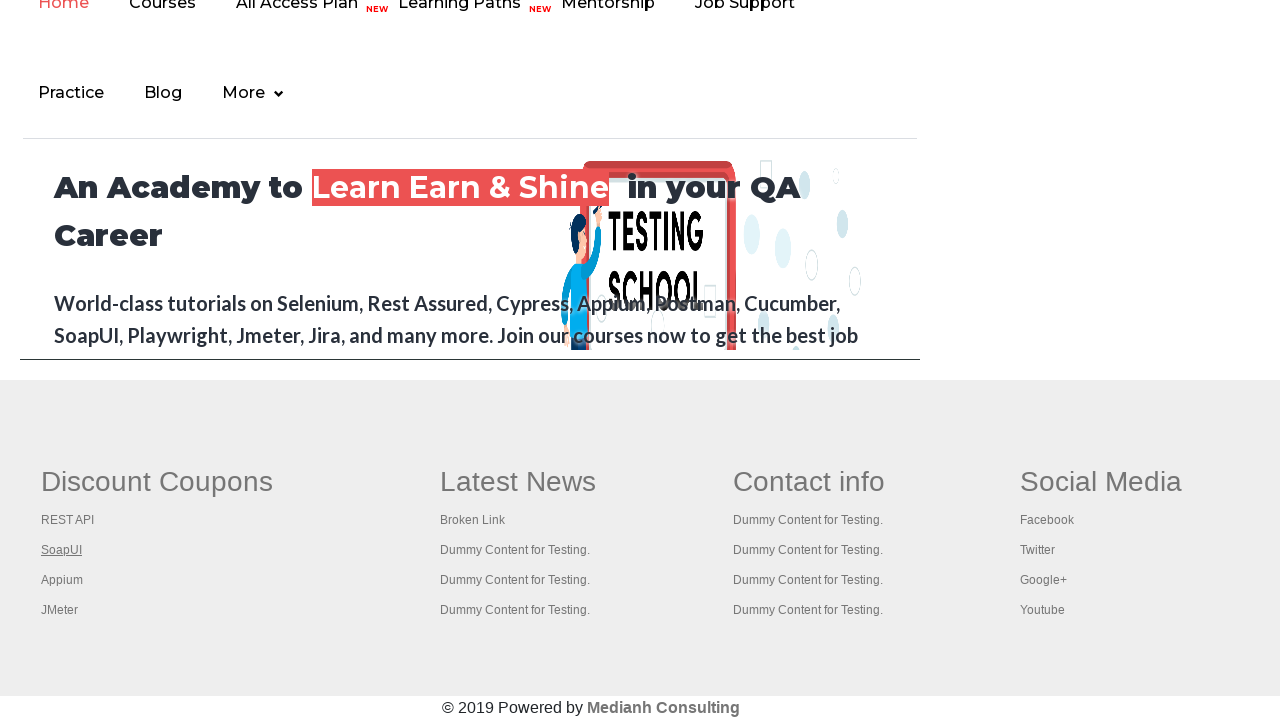

Opened footer link 3 in new tab using Ctrl+Click at (62, 580) on #gf-BIG >> xpath=//table/tbody/tr/td[1]/ul >> a >> nth=3
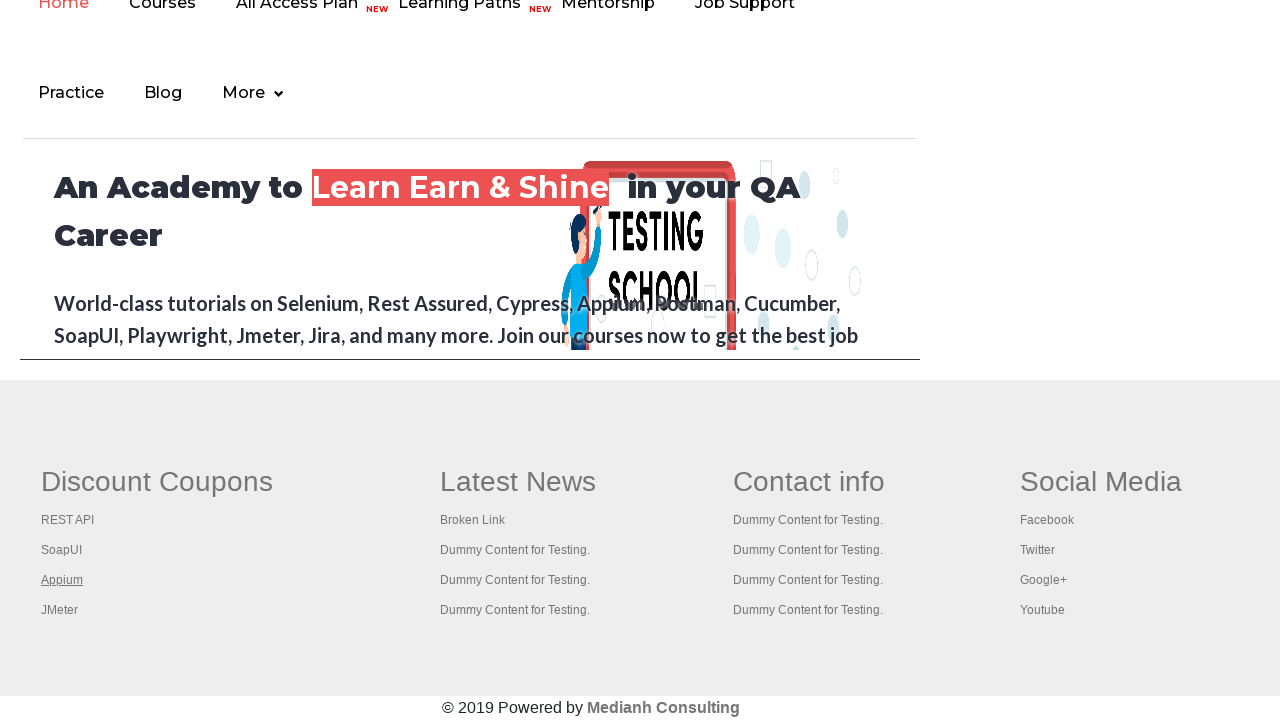

Waited 2 seconds for link 3 to load in new tab
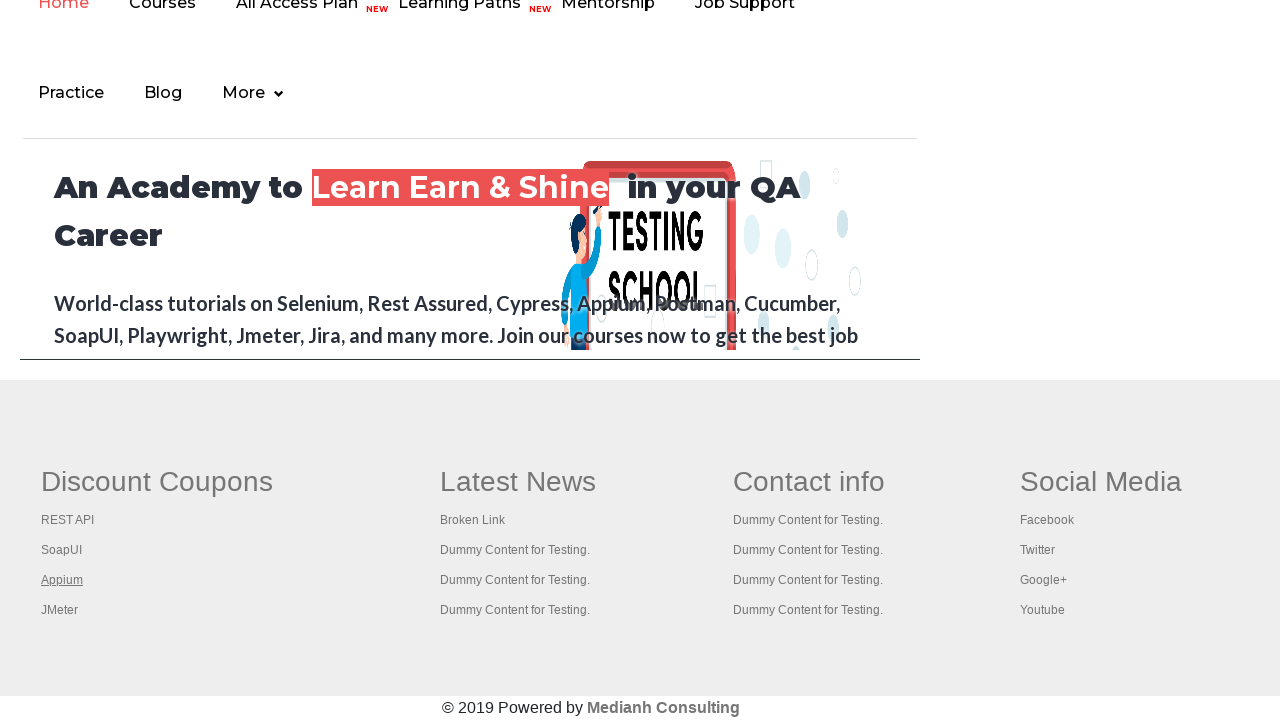

Opened footer link 4 in new tab using Ctrl+Click at (60, 610) on #gf-BIG >> xpath=//table/tbody/tr/td[1]/ul >> a >> nth=4
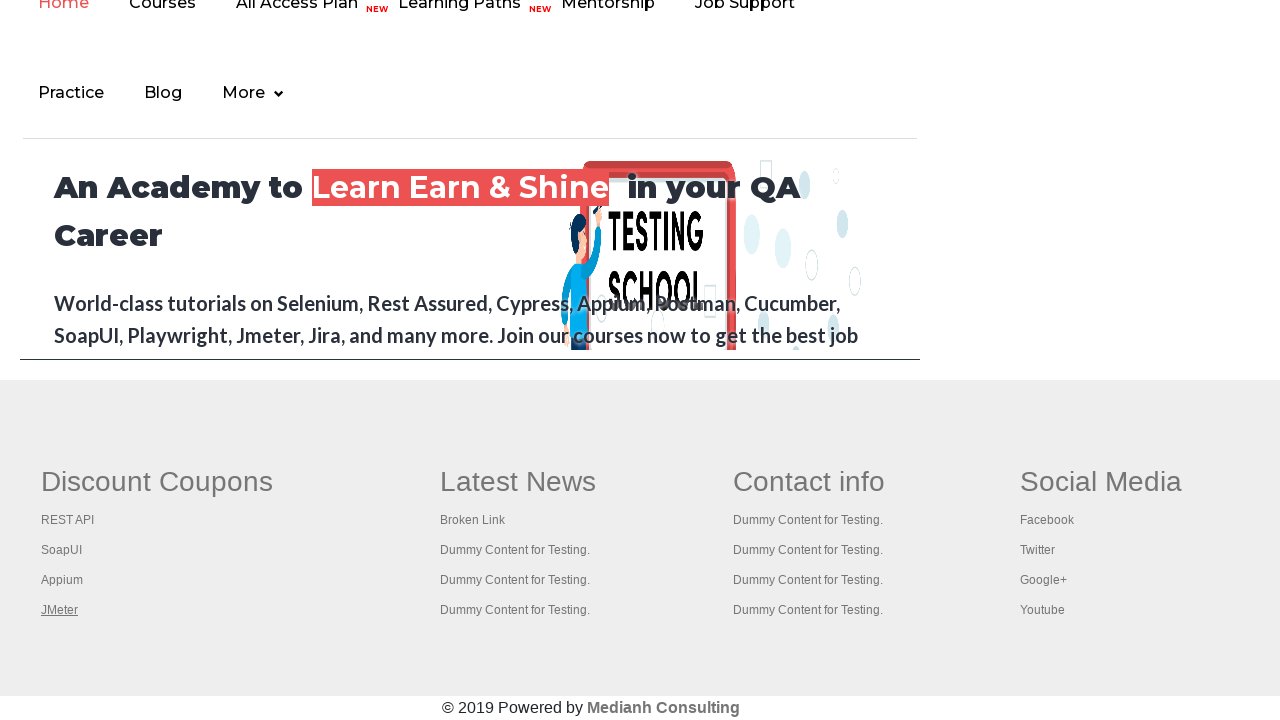

Waited 2 seconds for link 4 to load in new tab
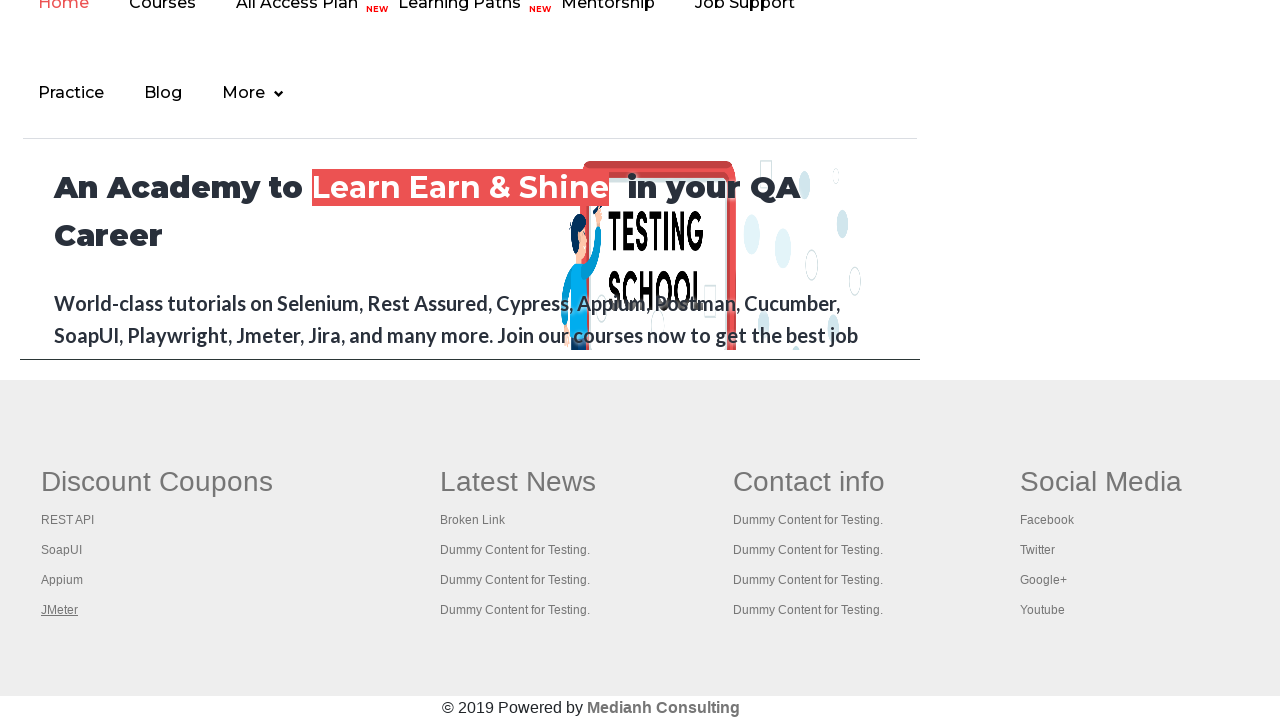

Retrieved all open pages/tabs from context
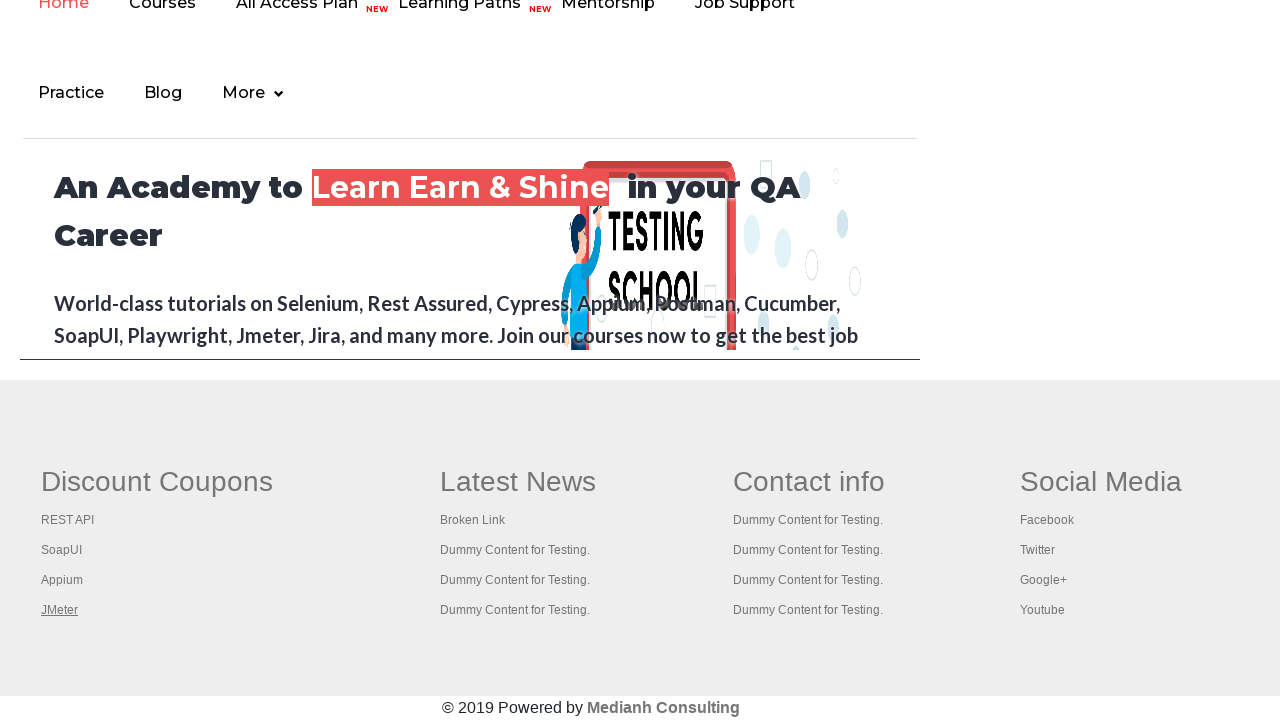

Brought tab to front
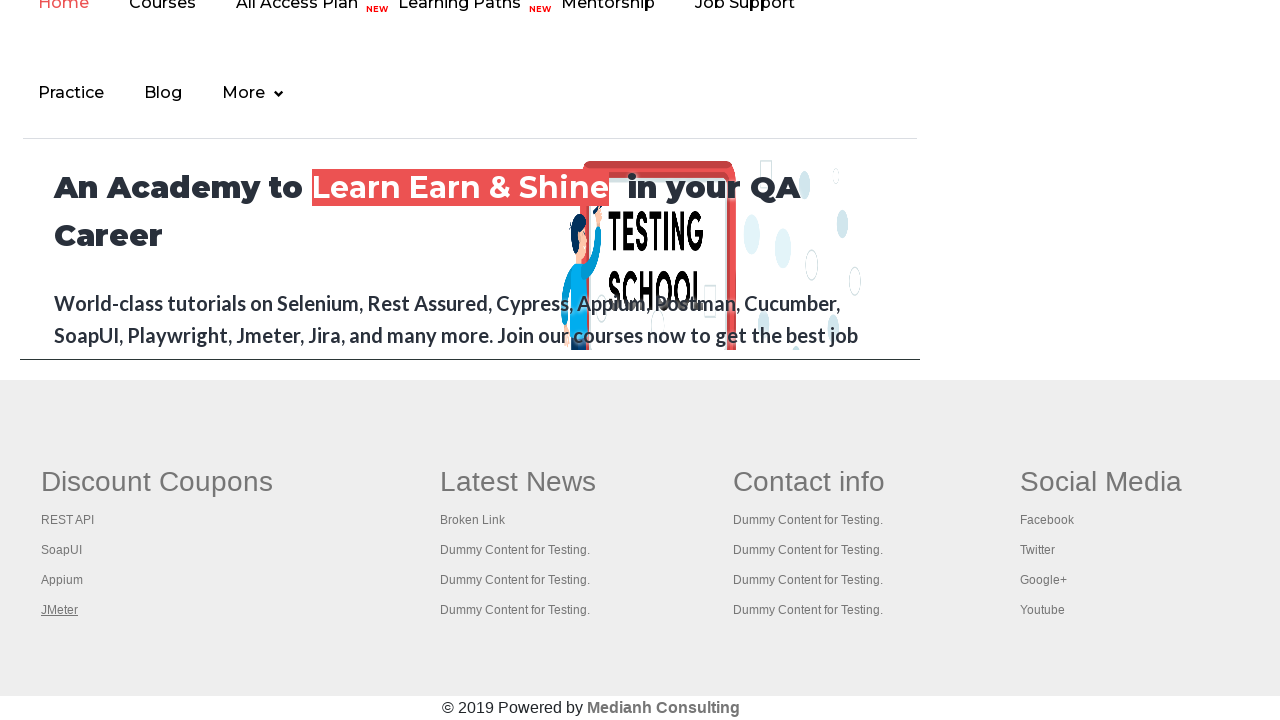

Retrieved page title: 'Practice Page'
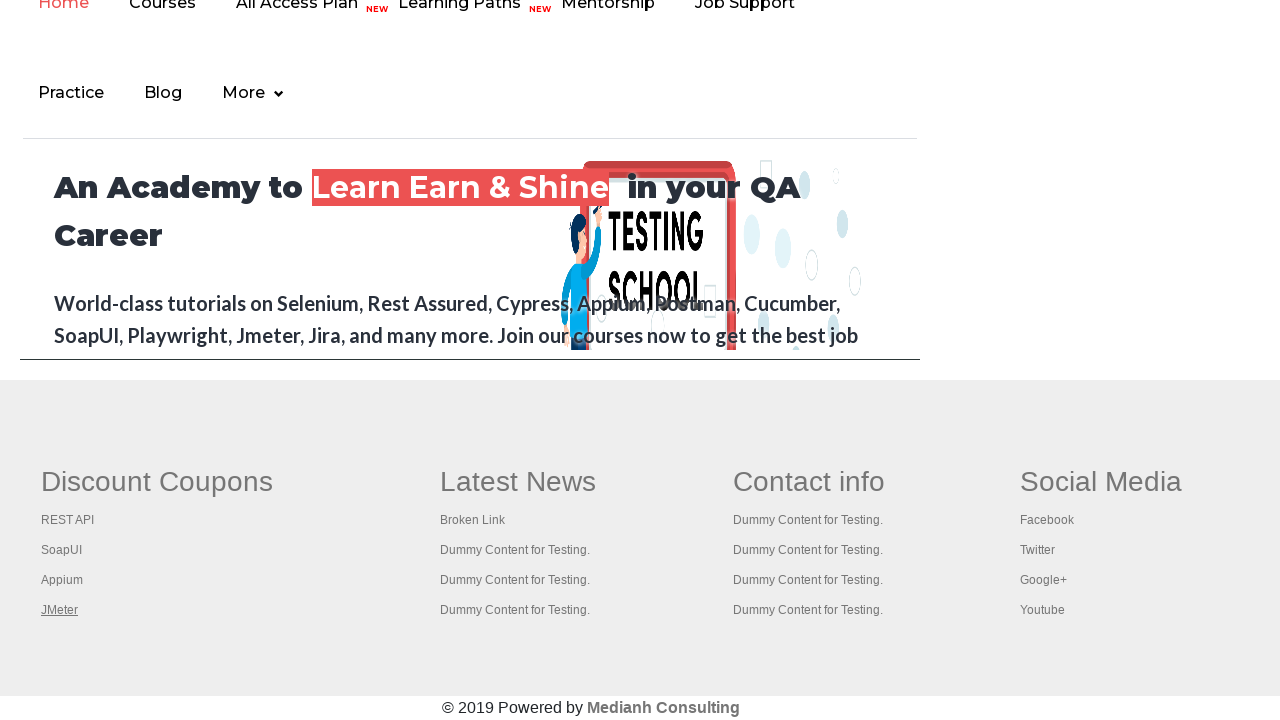

Brought tab to front
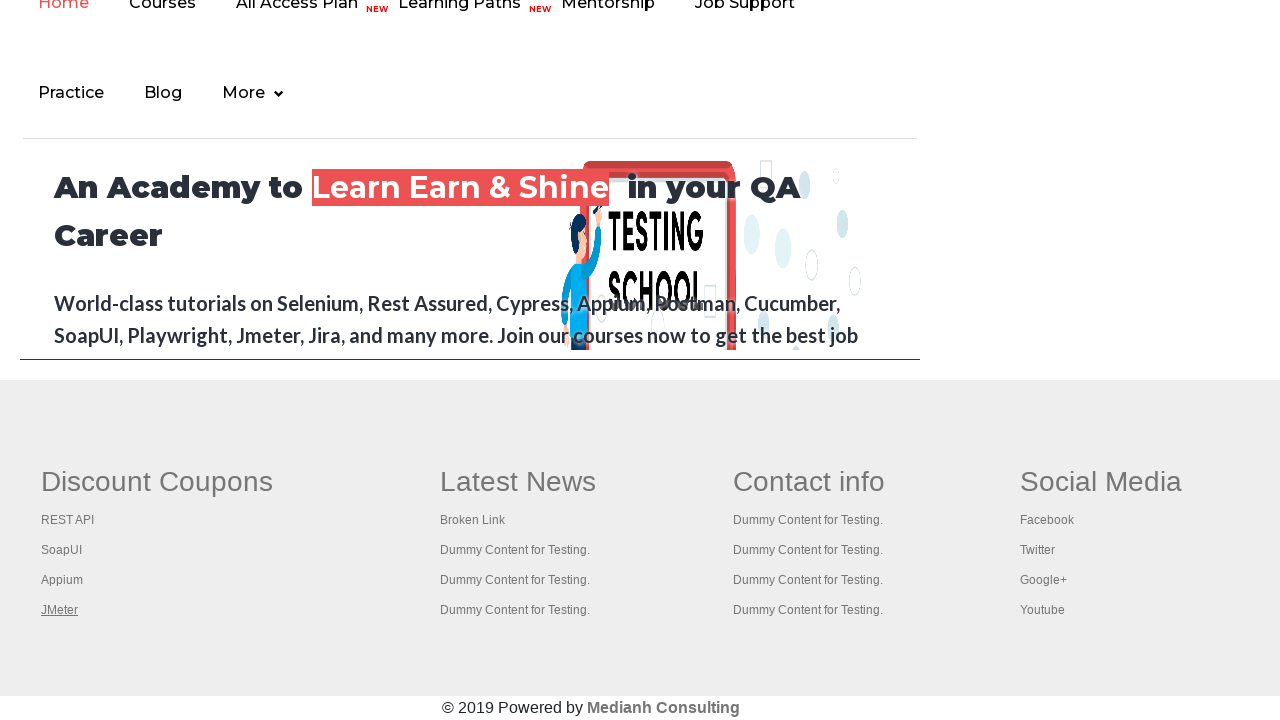

Retrieved page title: 'REST API Tutorial'
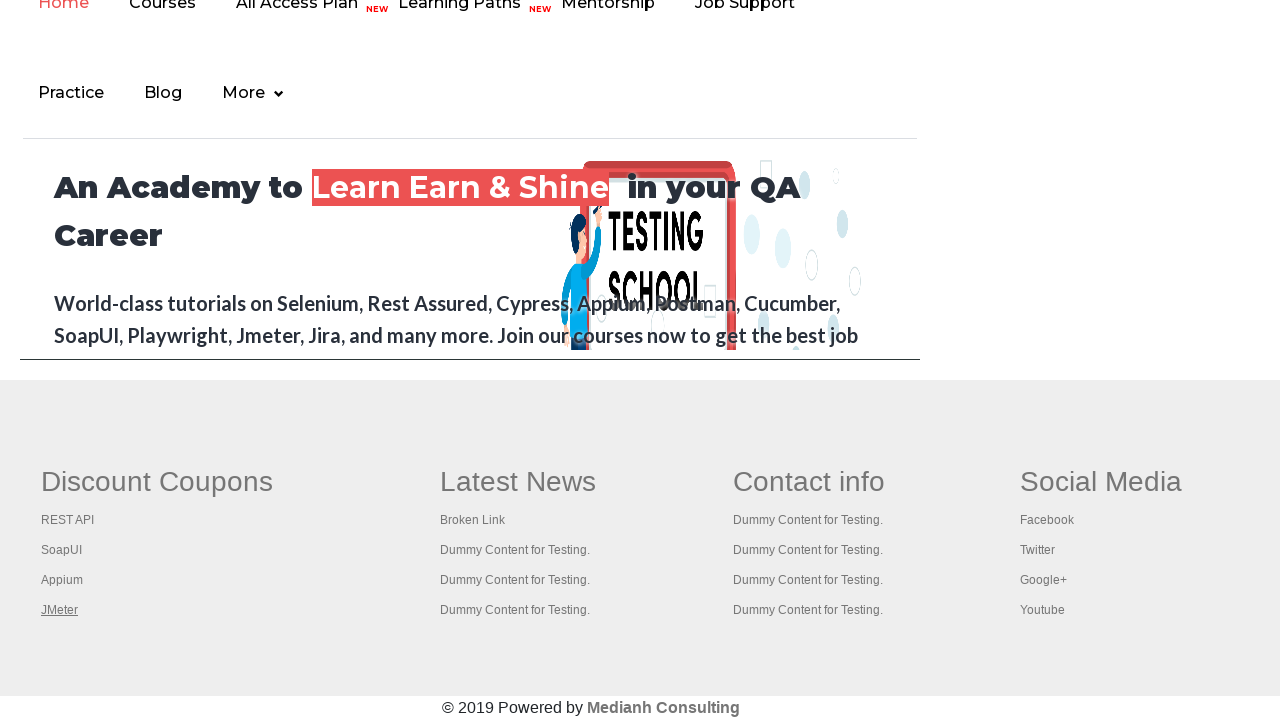

Brought tab to front
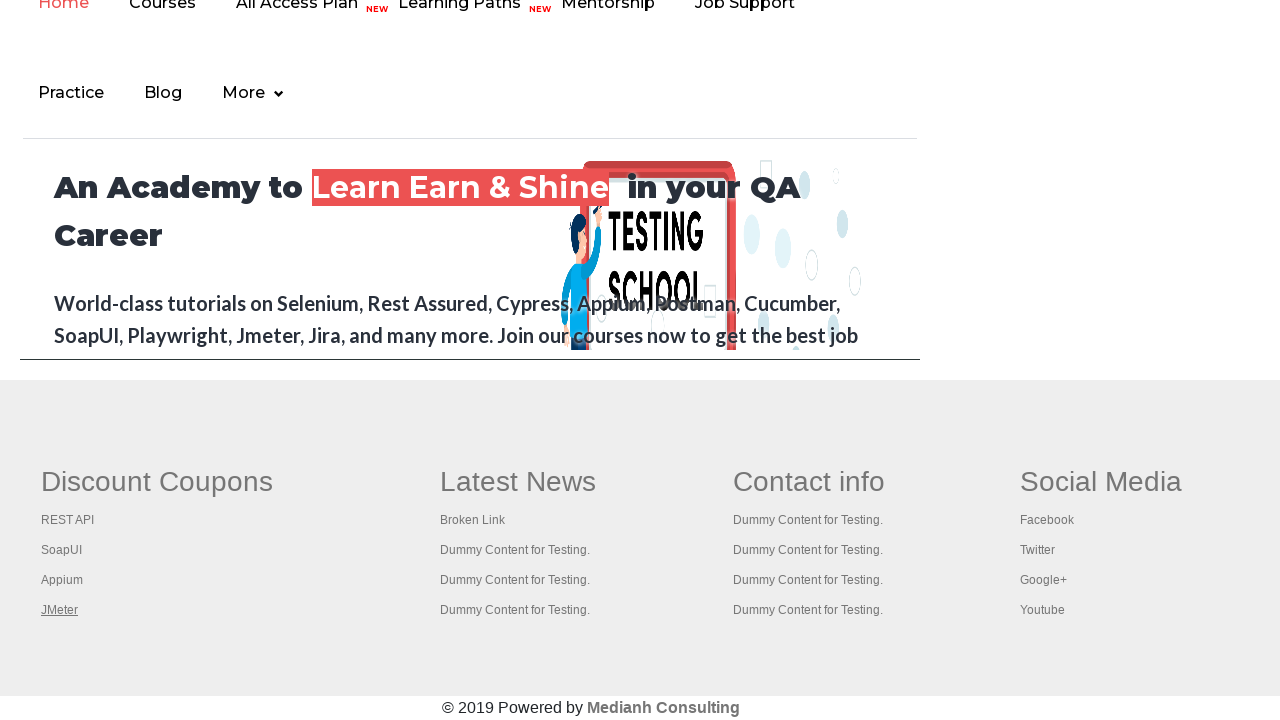

Retrieved page title: 'The World’s Most Popular API Testing Tool | SoapUI'
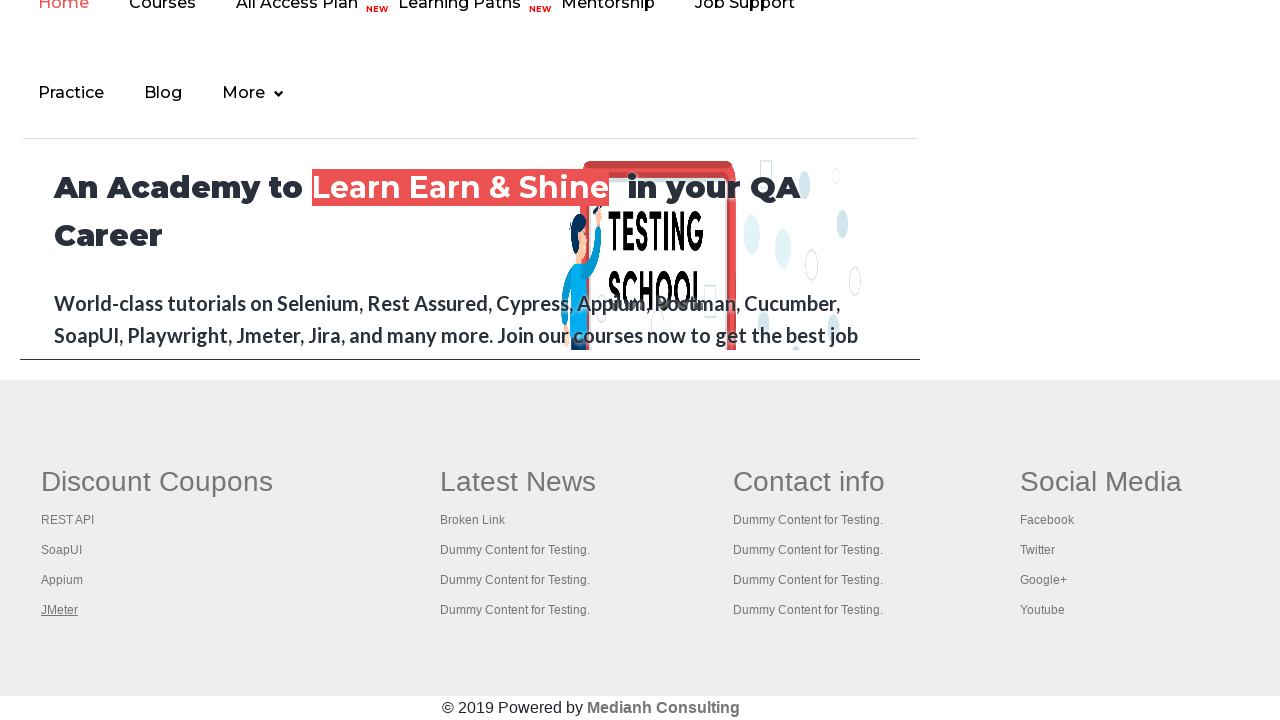

Brought tab to front
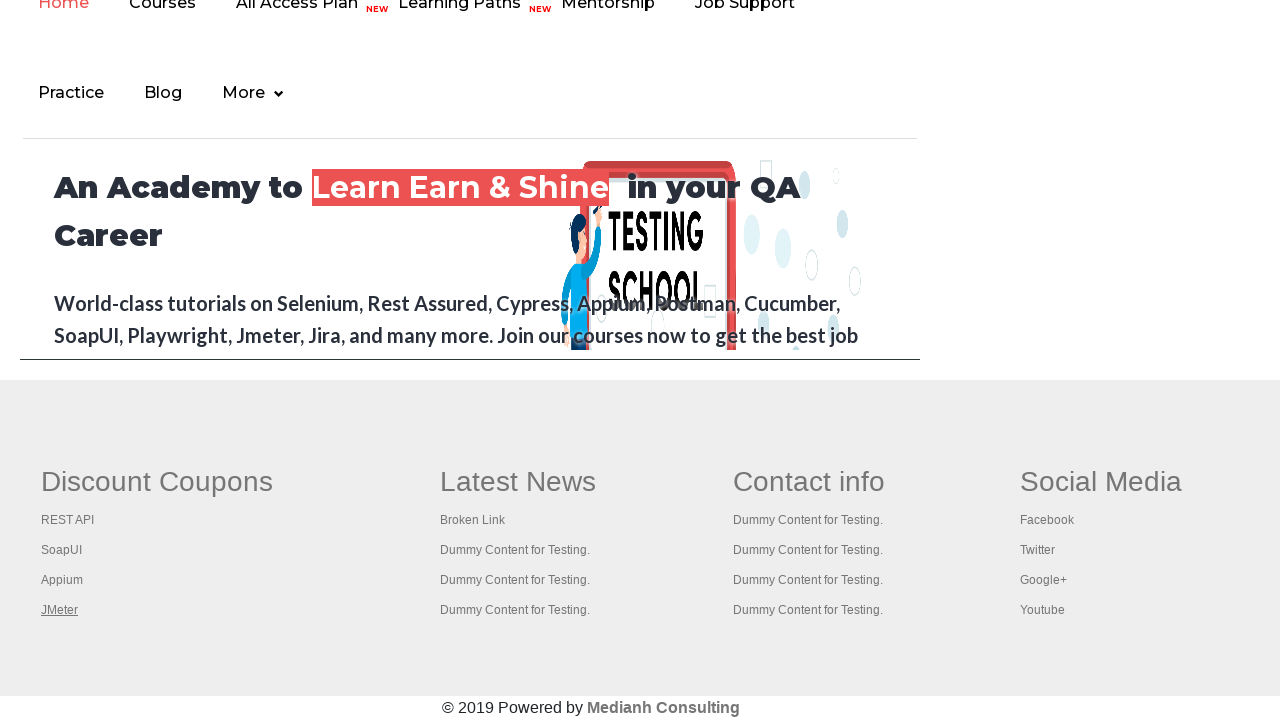

Retrieved page title: 'Appium tutorial for Mobile Apps testing | RahulShetty Academy | Rahul'
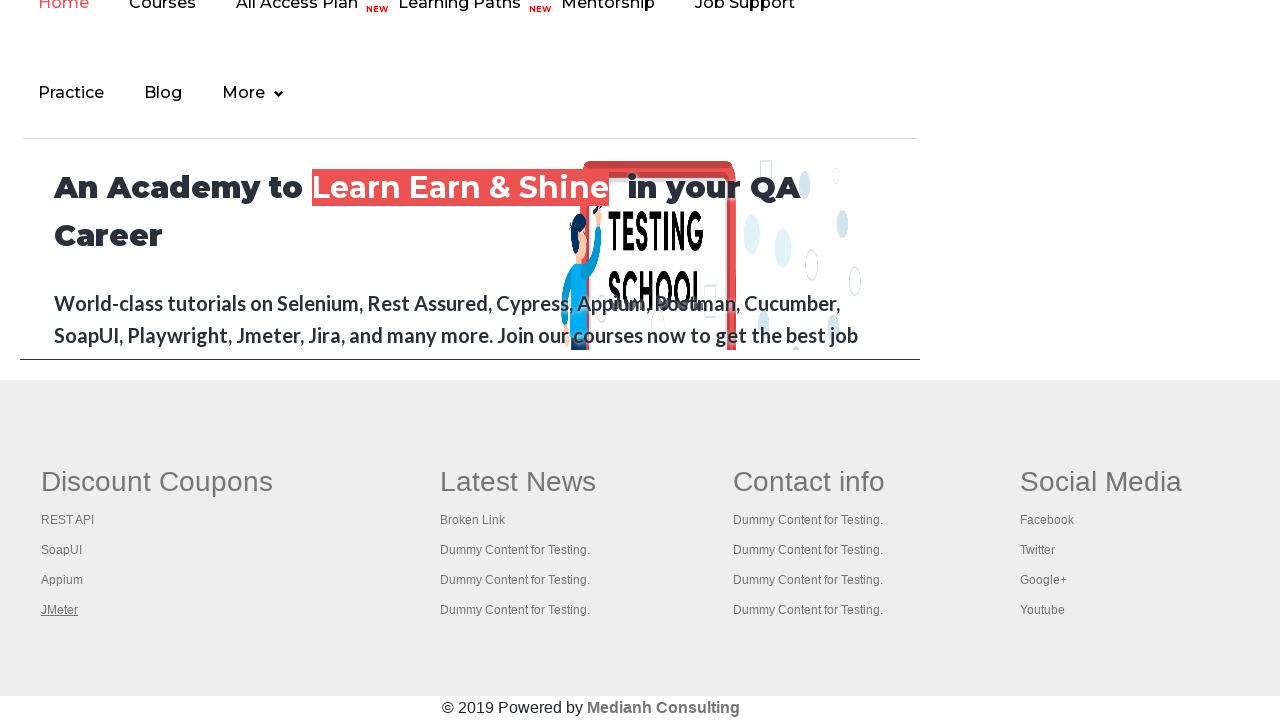

Brought tab to front
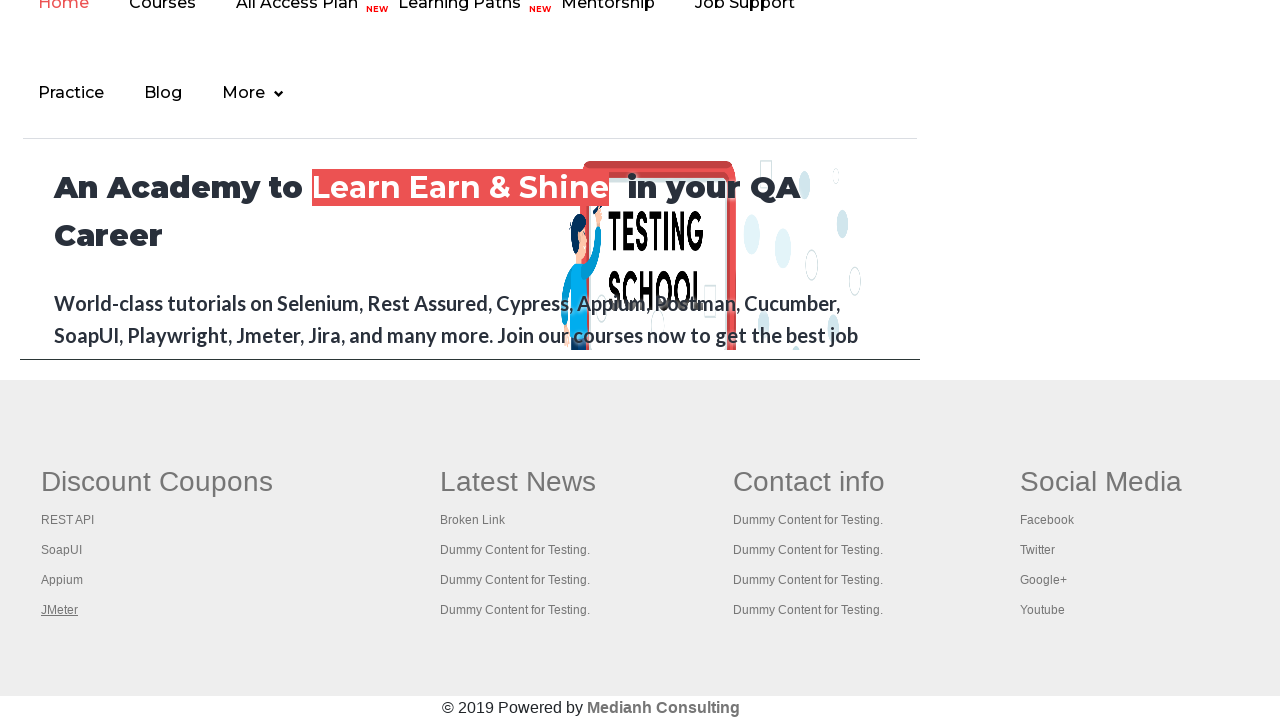

Retrieved page title: 'Apache JMeter - Apache JMeter™'
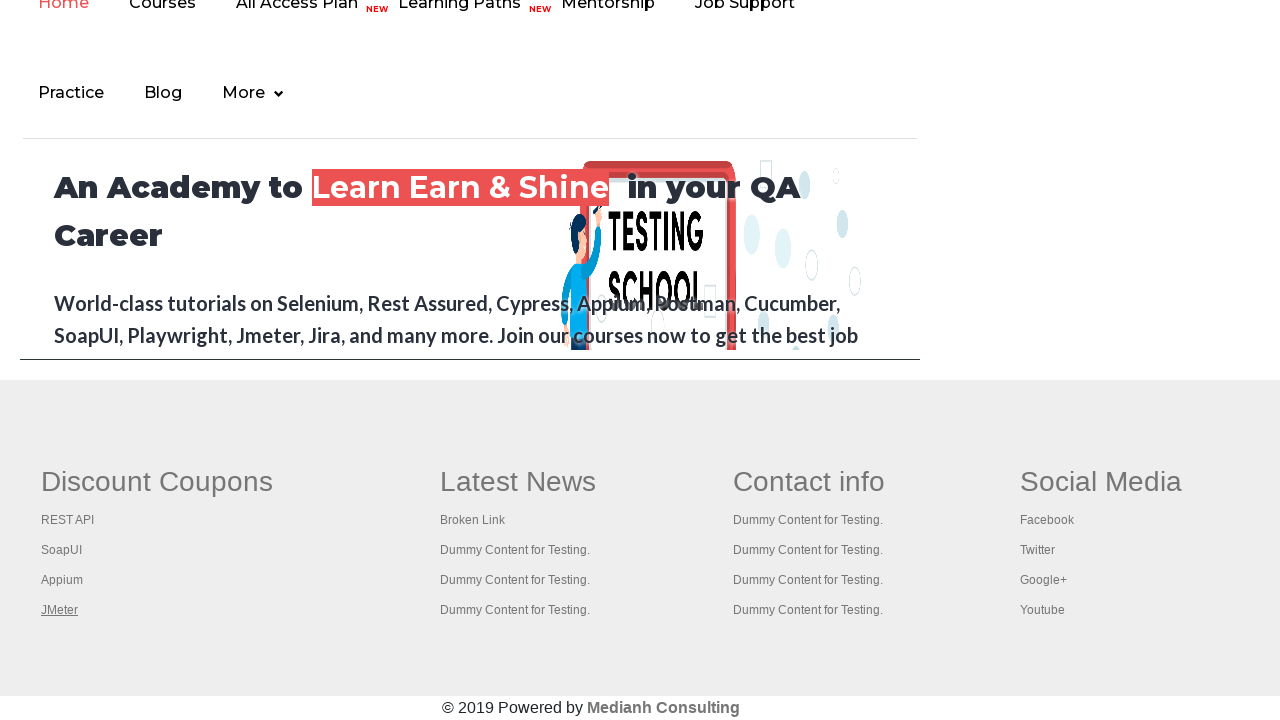

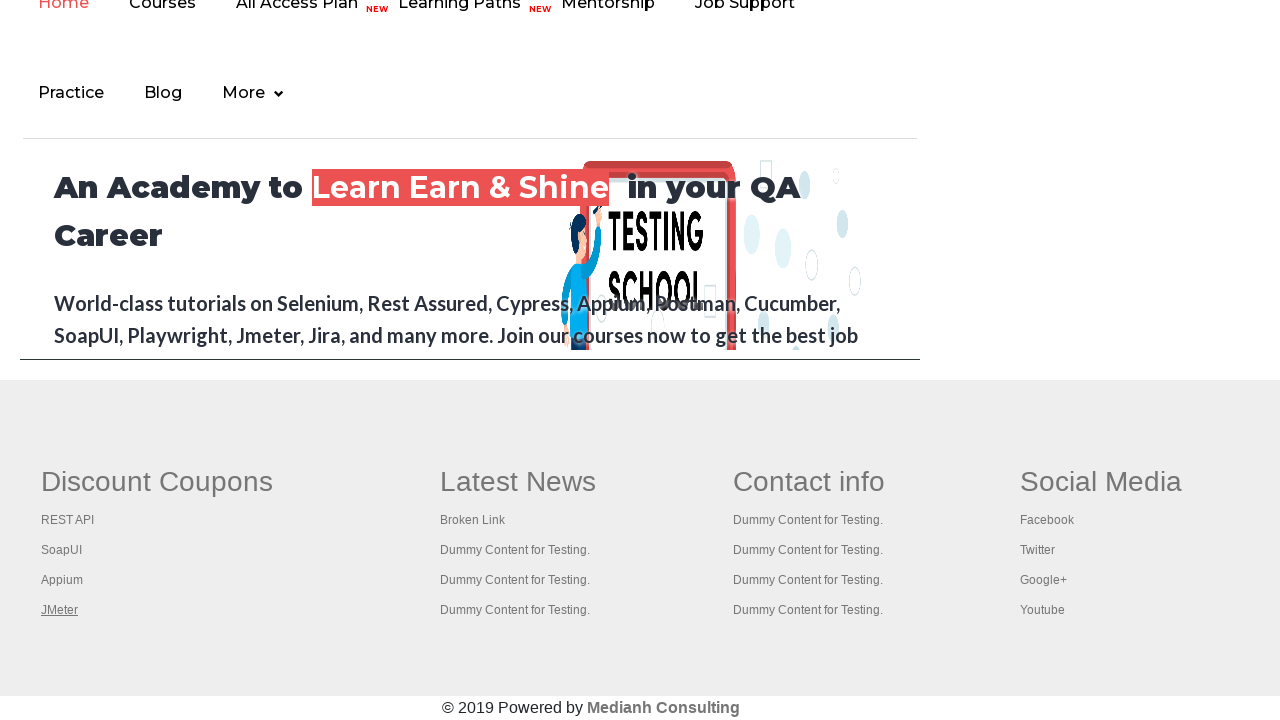